Tests the search functionality on AJIO e-commerce website by entering "Women dress" in the search box and submitting the search query.

Starting URL: https://www.ajio.com

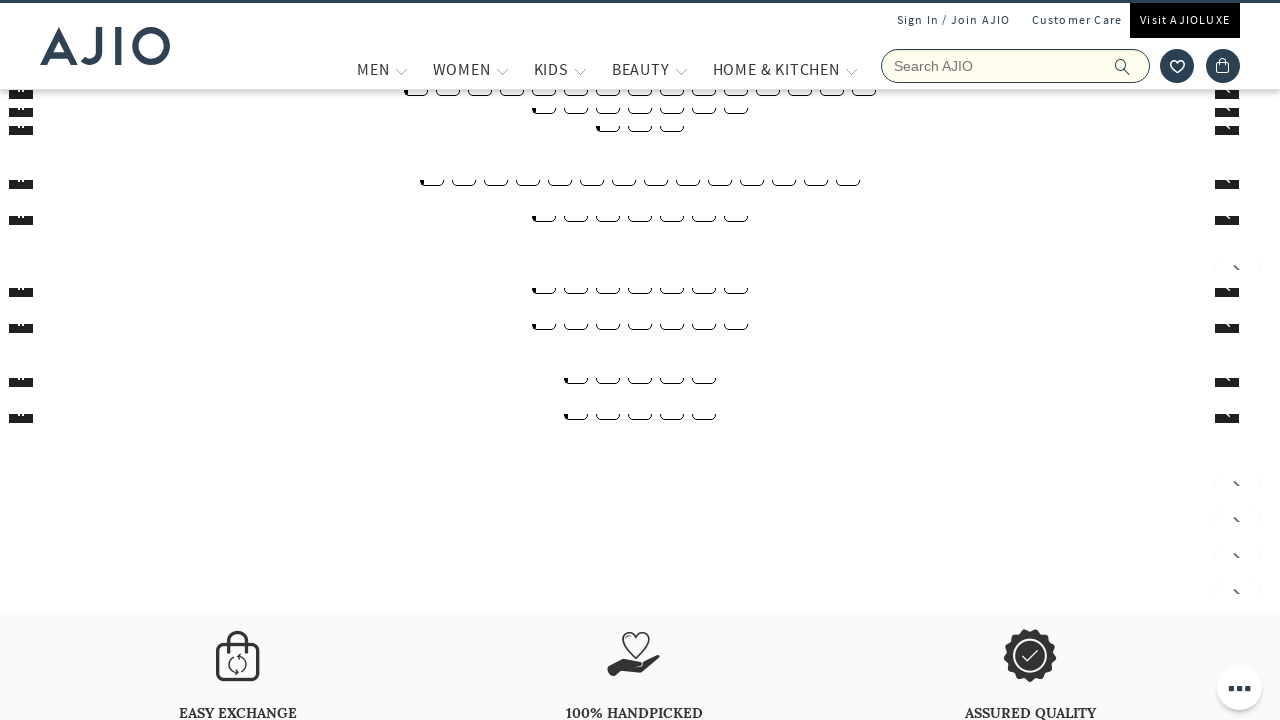

Search input field became available
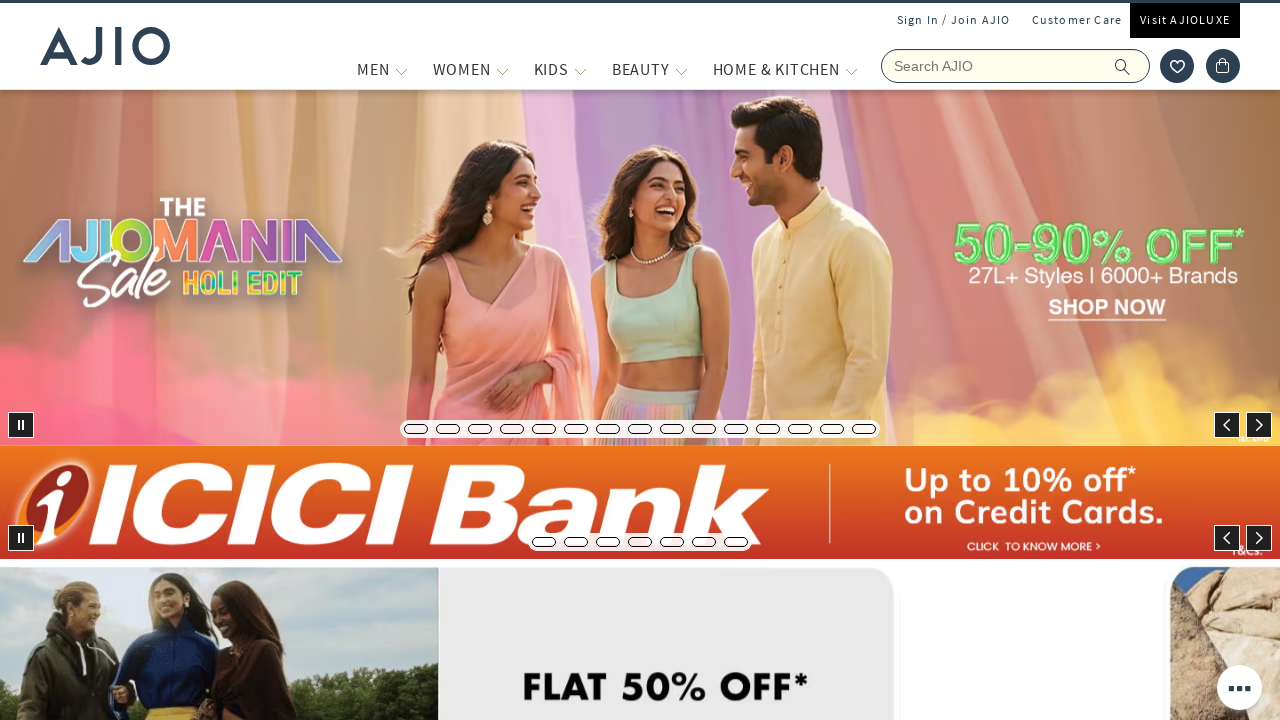

Filled search box with 'Women dress' on input[placeholder='Search AJIO']
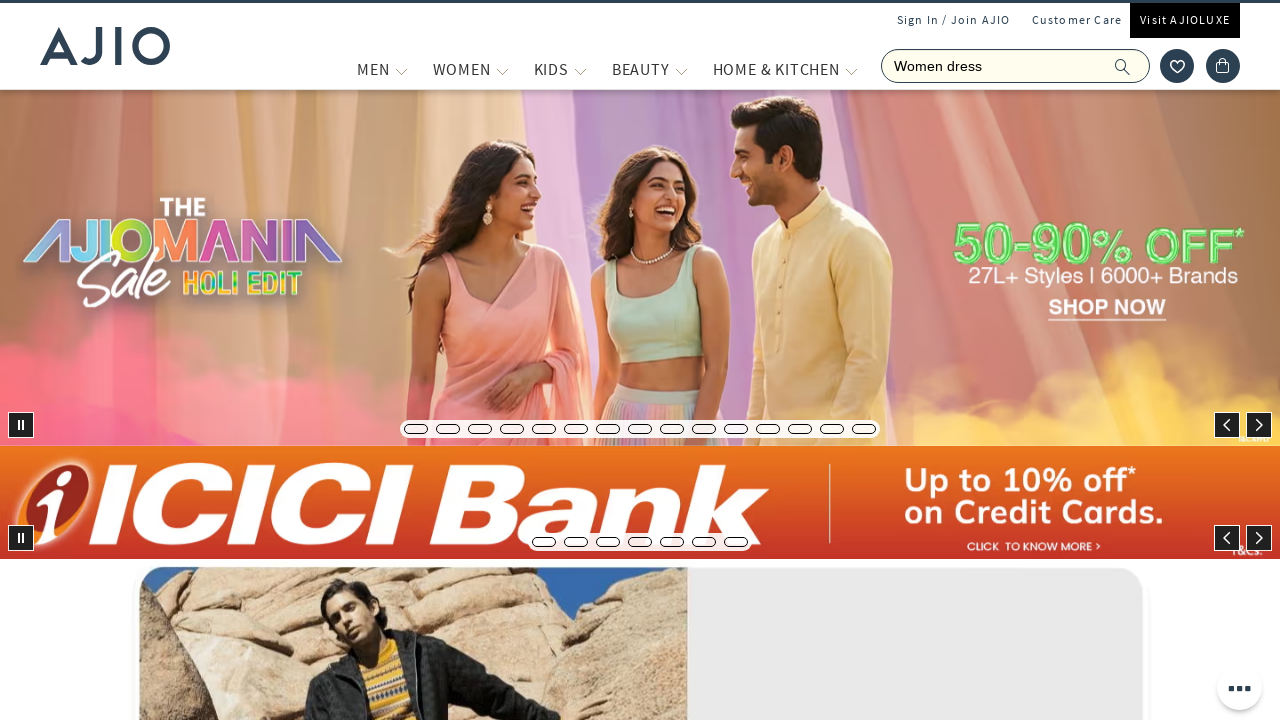

Submitted search query by pressing Enter on input[placeholder='Search AJIO']
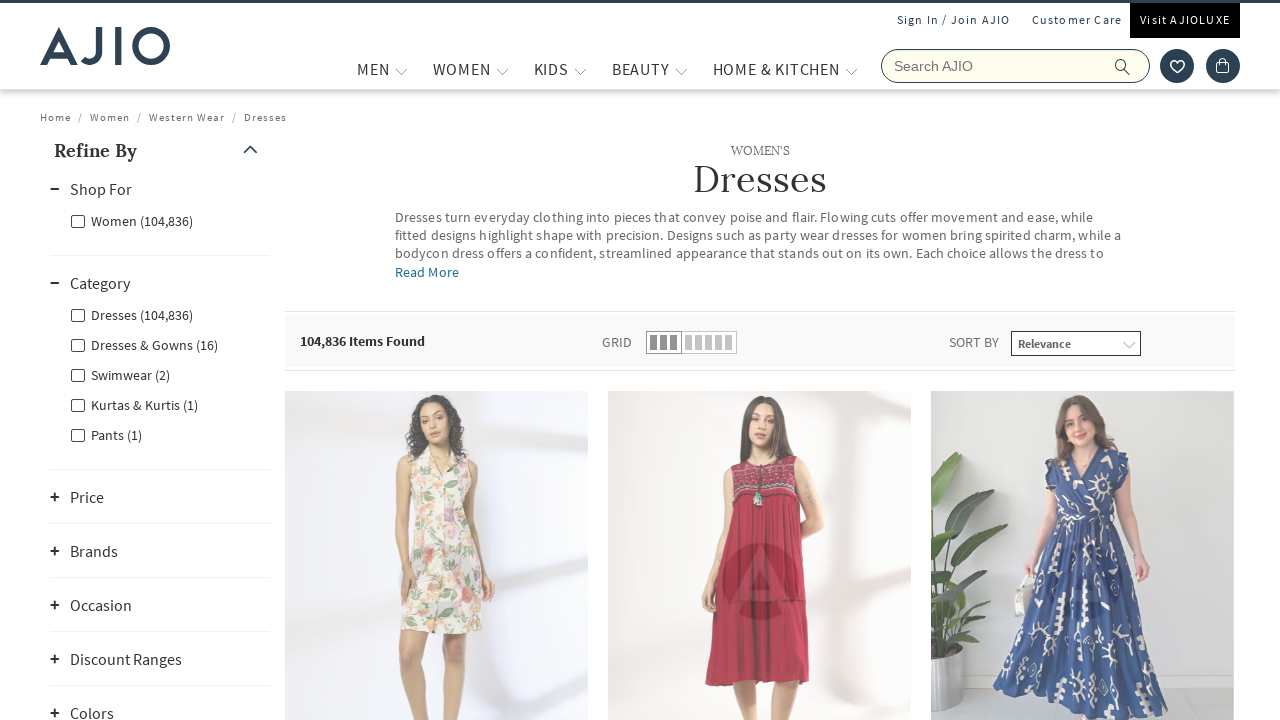

Search results page loaded successfully
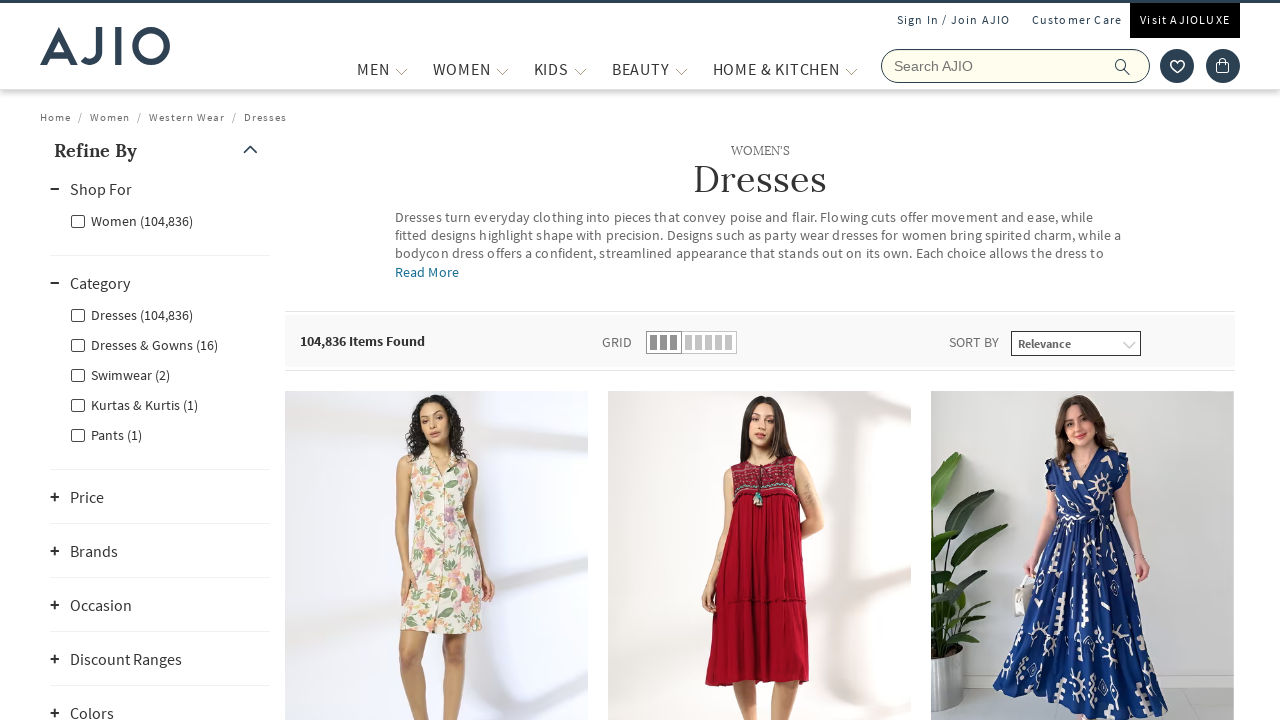

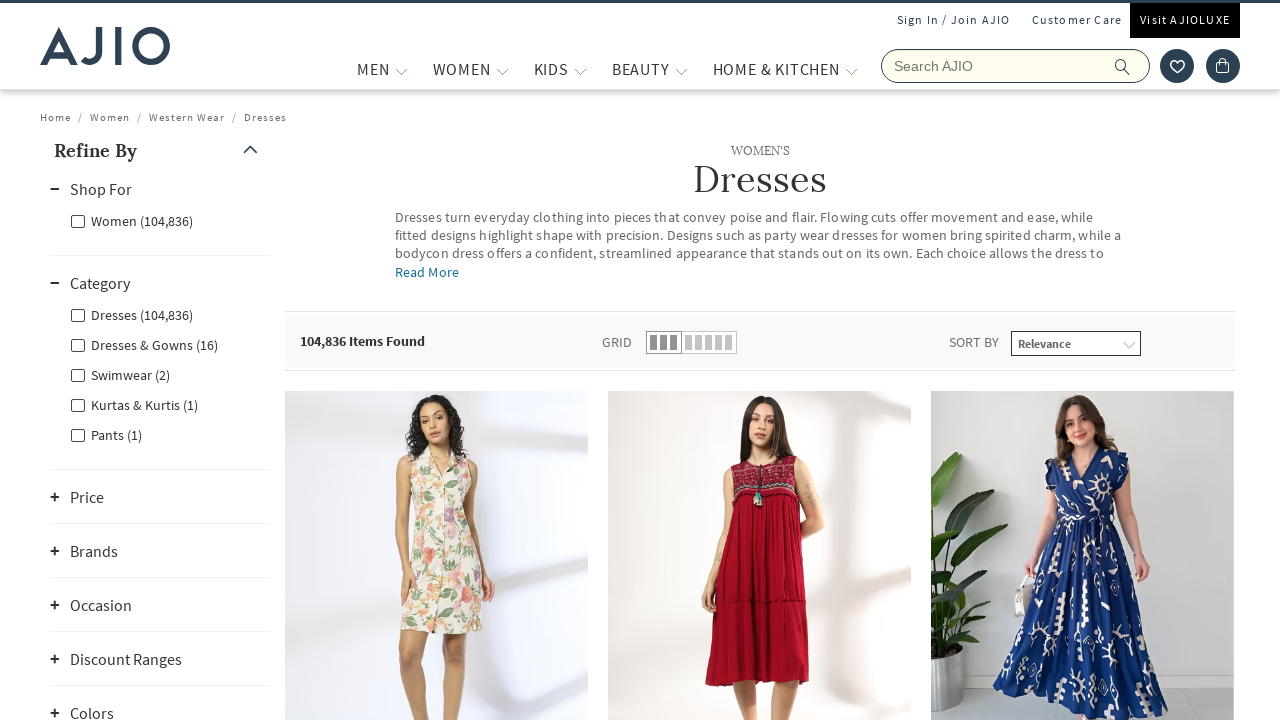